Tests the quote search functionality by selecting an author from the dropdown, selecting a tag, clicking the search button, and verifying that quotes are displayed.

Starting URL: http://quotes.toscrape.com/search.aspx

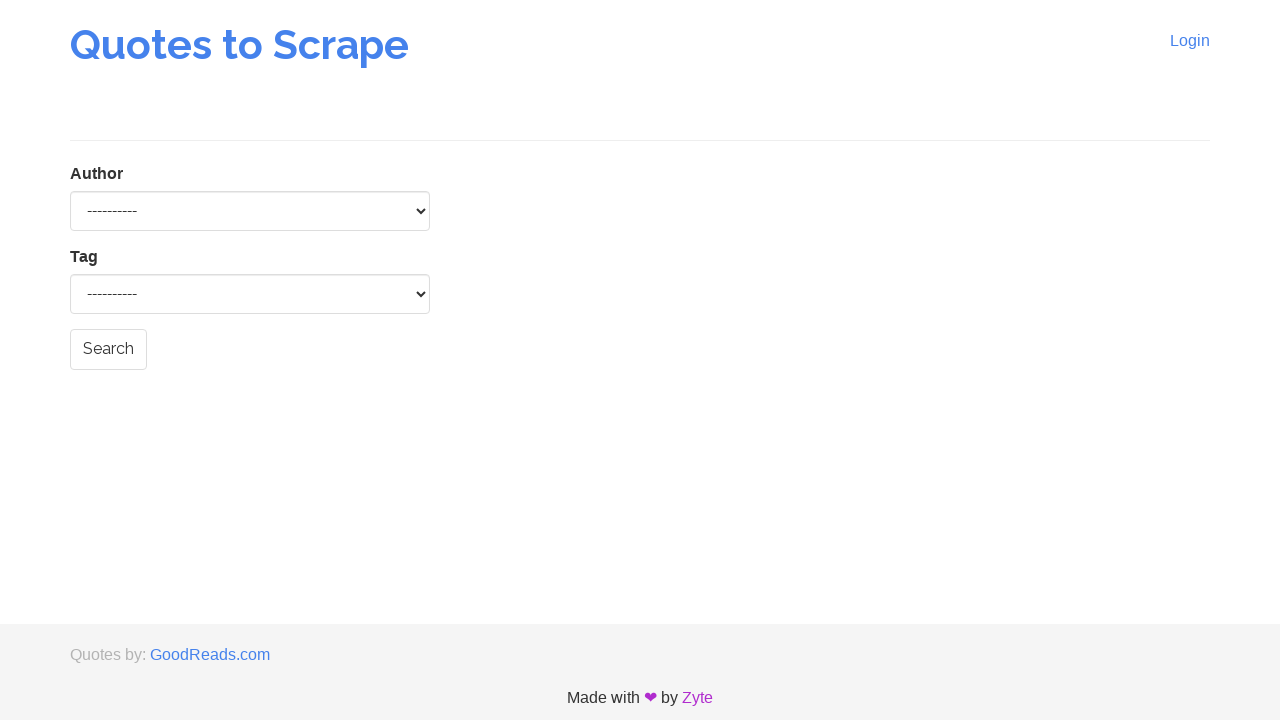

Waited for author dropdown to load
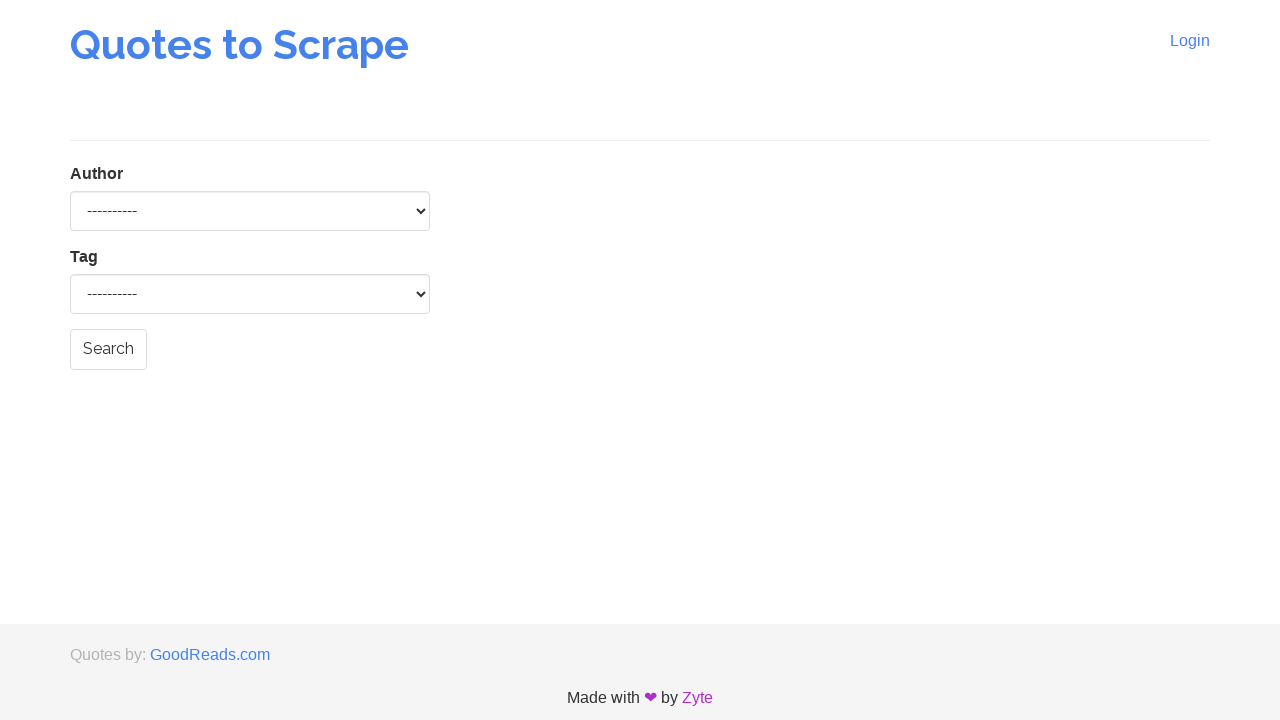

Selected 'Albert Einstein' from author dropdown on #author
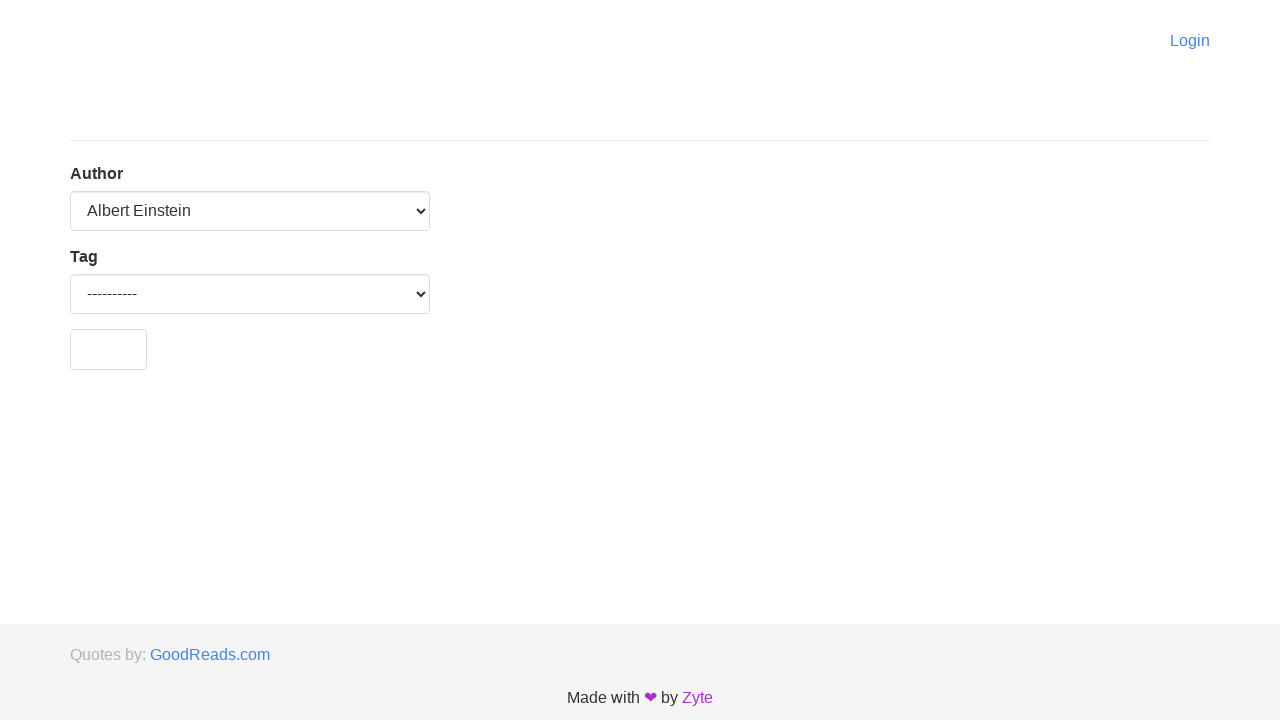

Waited 500ms for tag dropdown to update
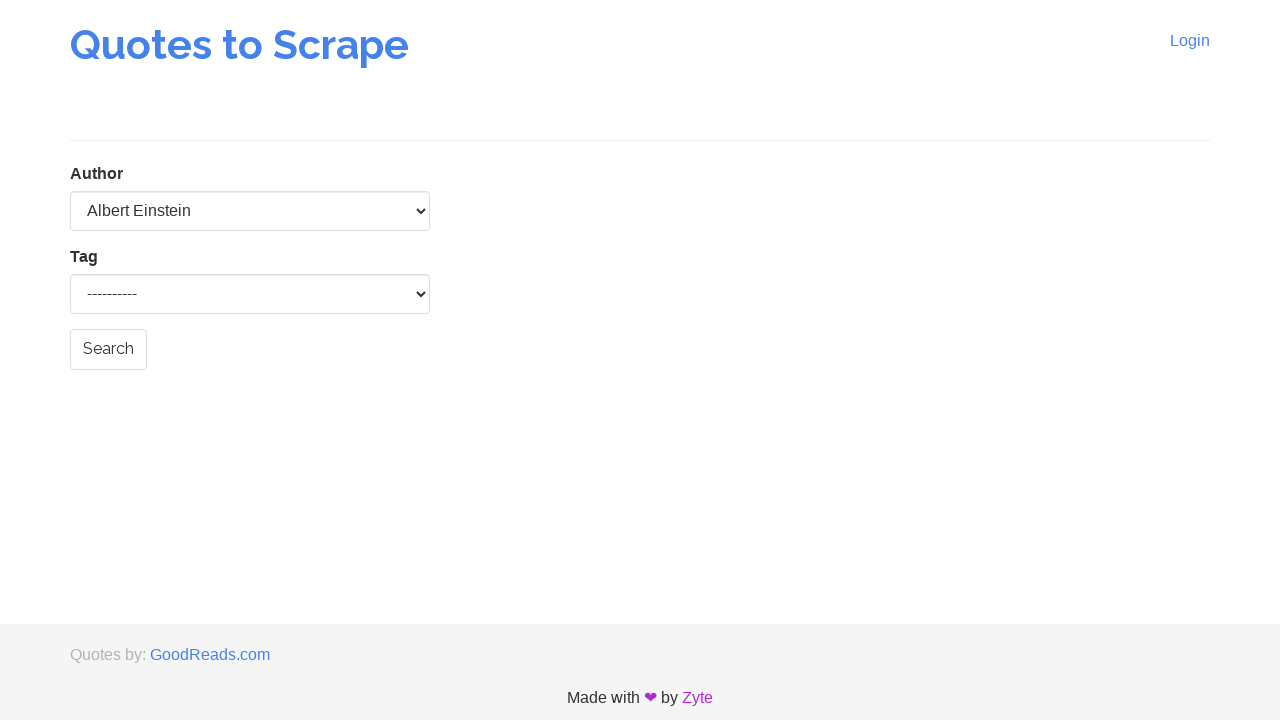

Tag dropdown loaded
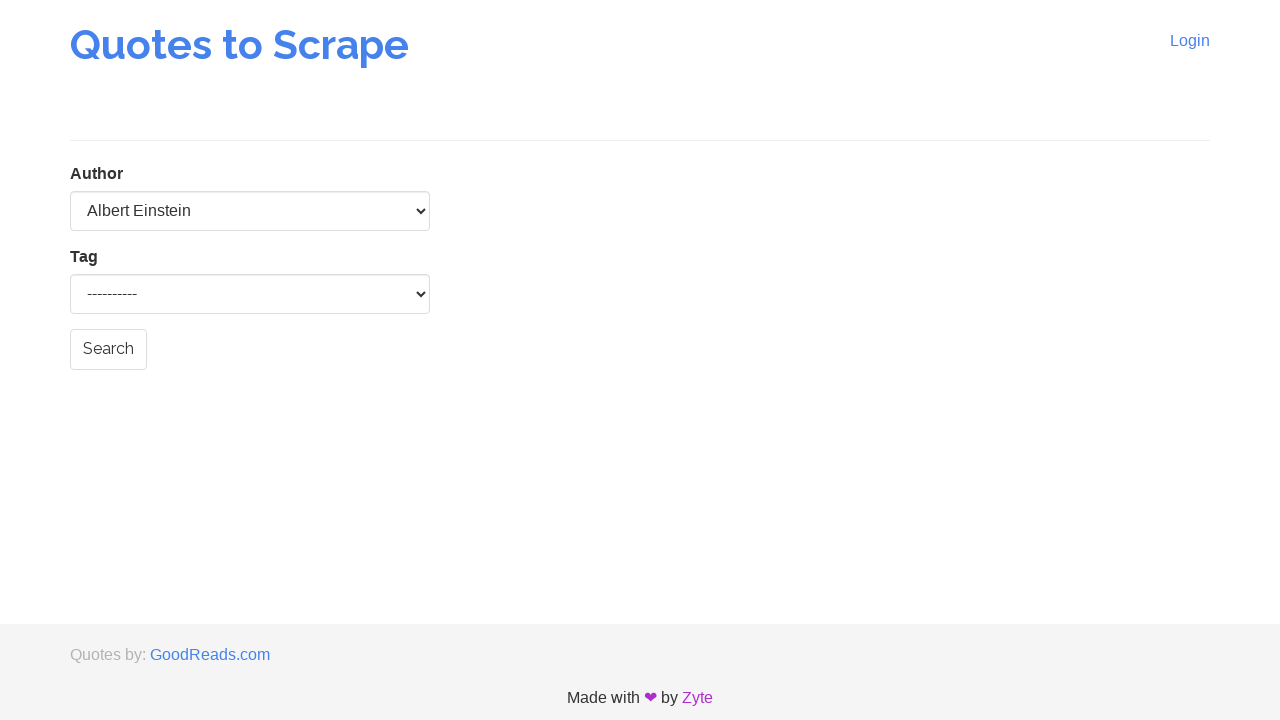

Selected 'inspirational' from tag dropdown on #tag
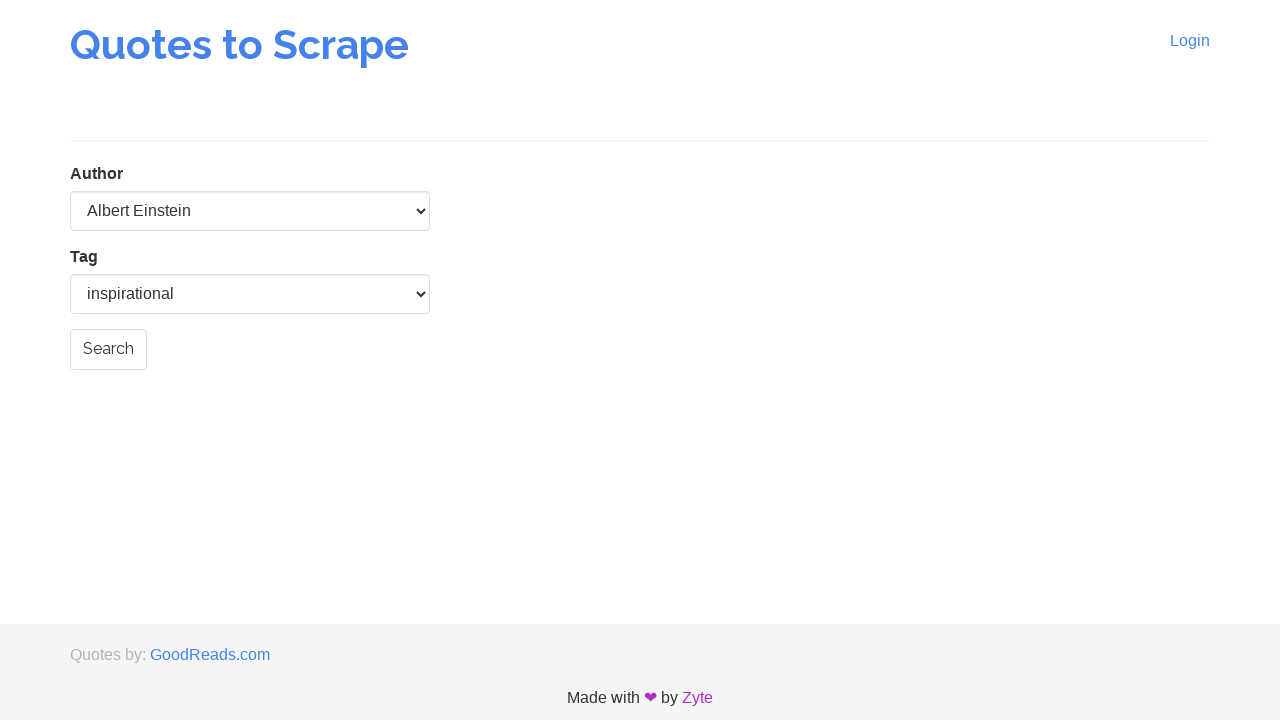

Clicked the Search button at (108, 349) on input.btn.btn-default
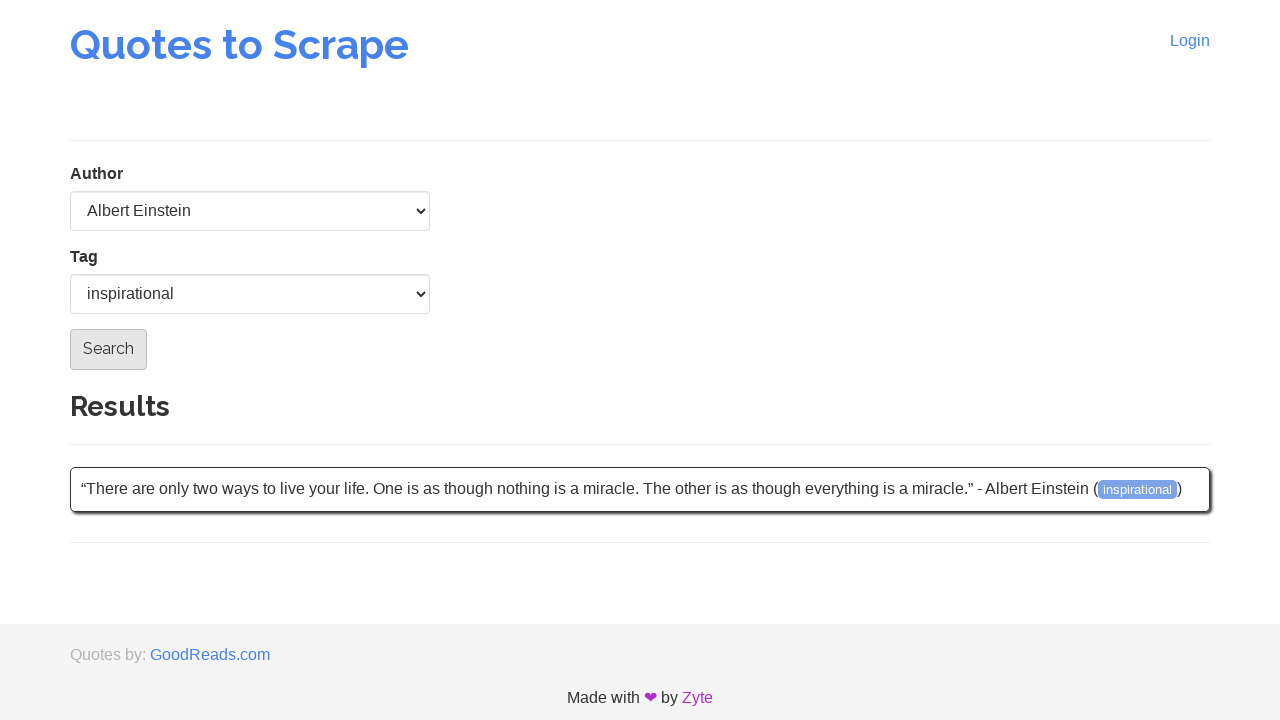

Quotes loaded and displayed on page
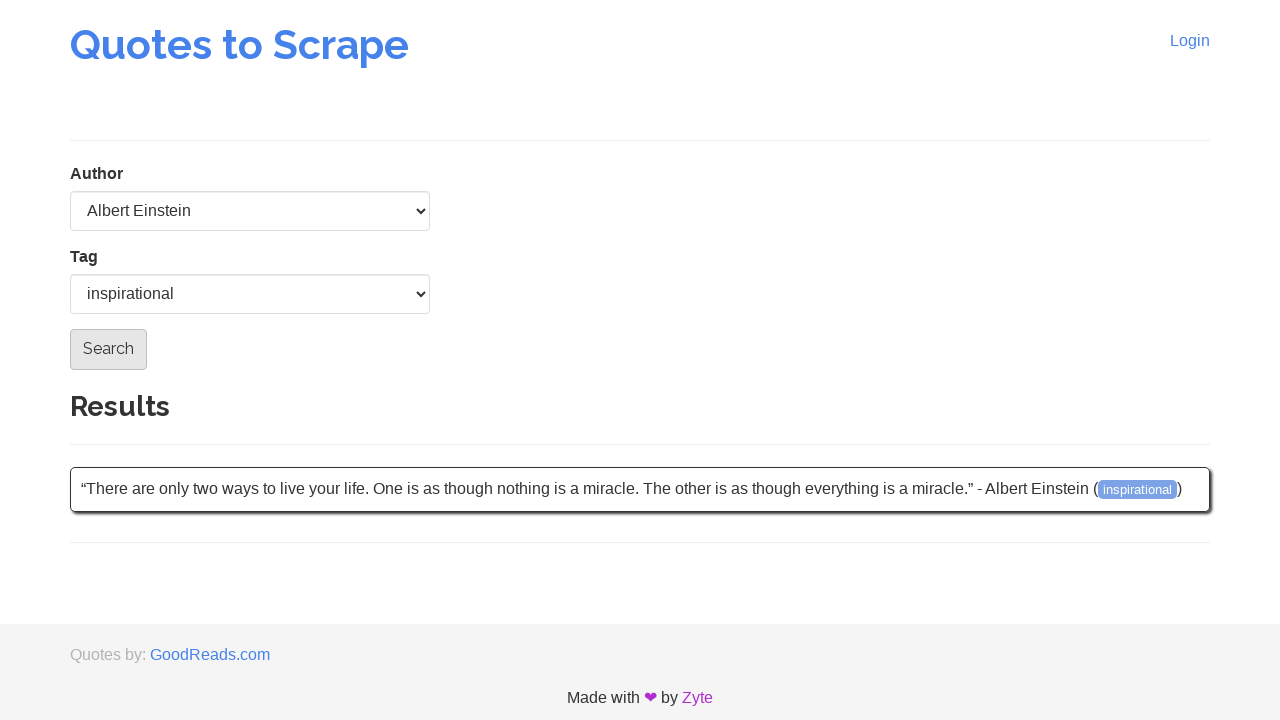

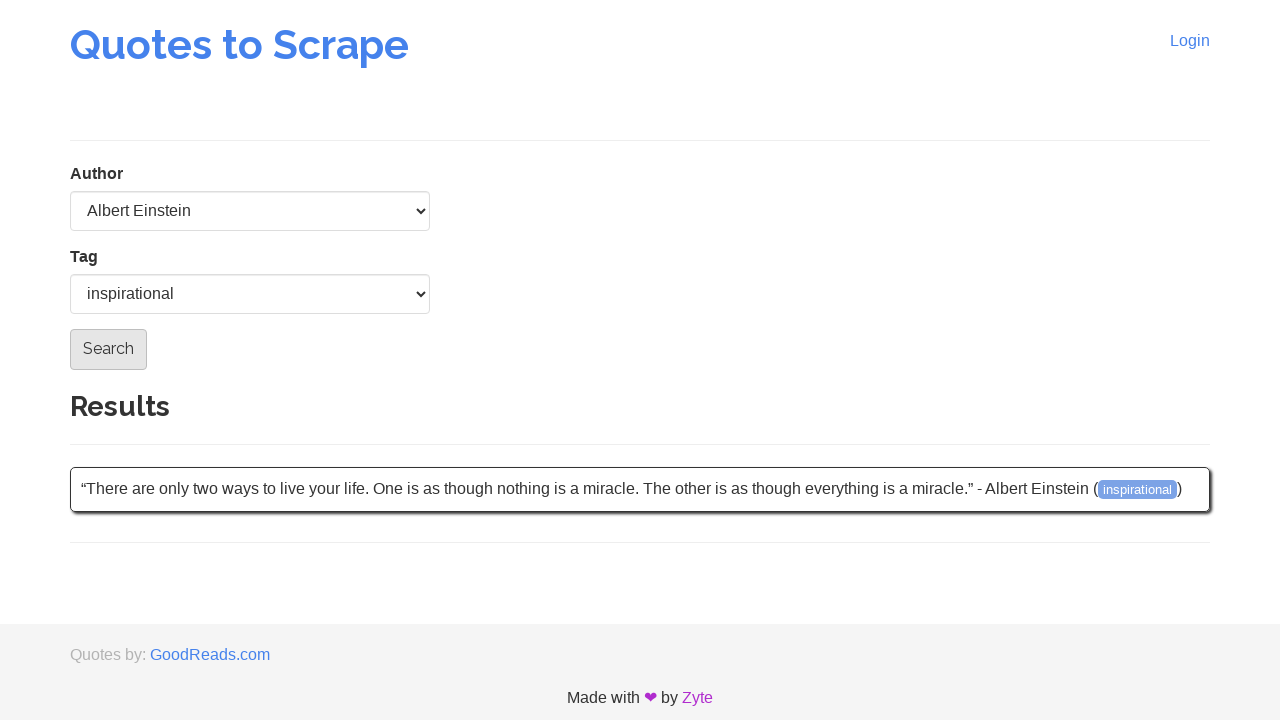